Tests the navigation flow to the Register Account page by clicking on the My Account menu and then clicking Continue under the New Customer section.

Starting URL: https://ecommerce-playground.lambdatest.io/

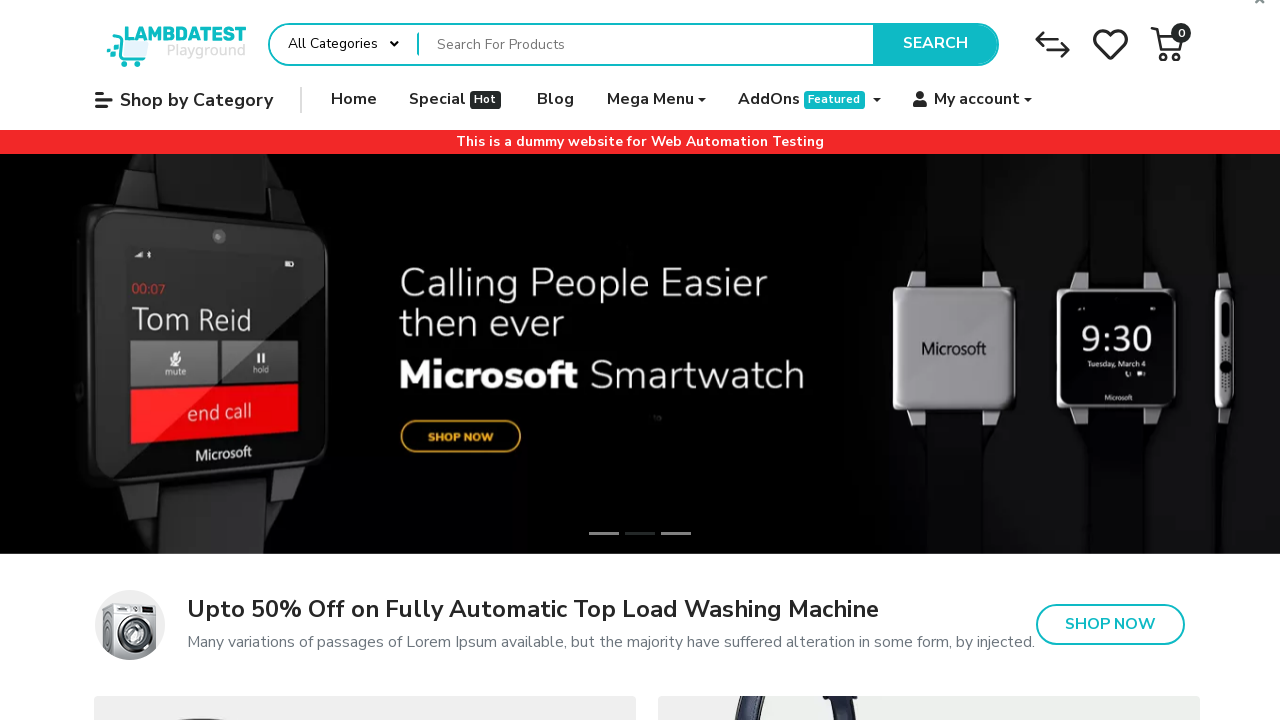

Located all 'My account' menu elements
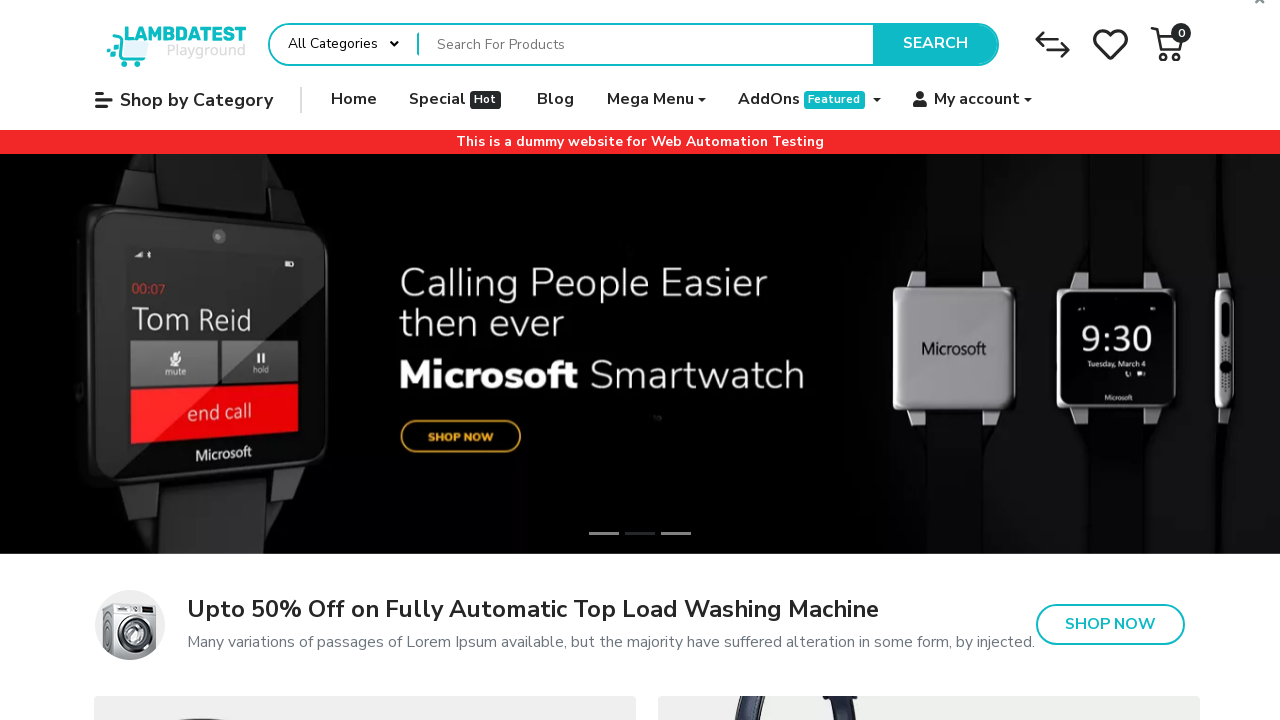

Clicked the second 'My account' menu element at (977, 100) on xpath=//span[contains(text(),'My account')] >> nth=1
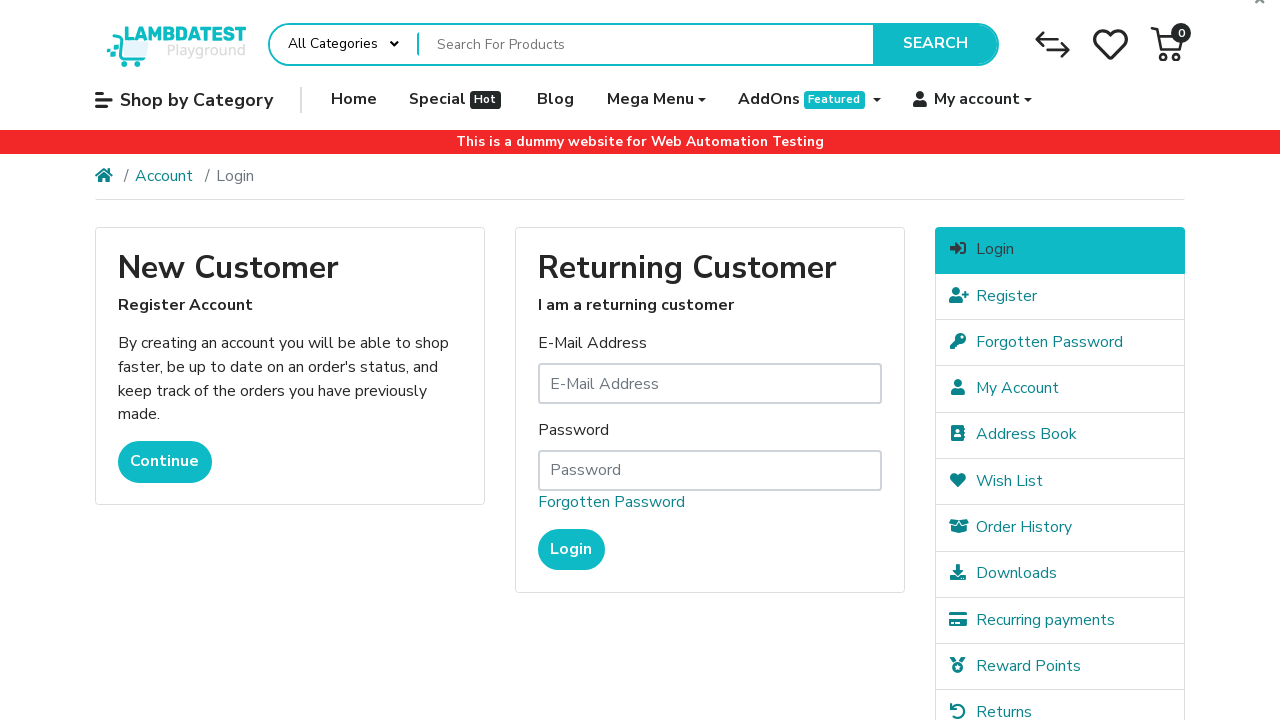

Clicked Continue button under New Customer section at (165, 462) on text=Continue
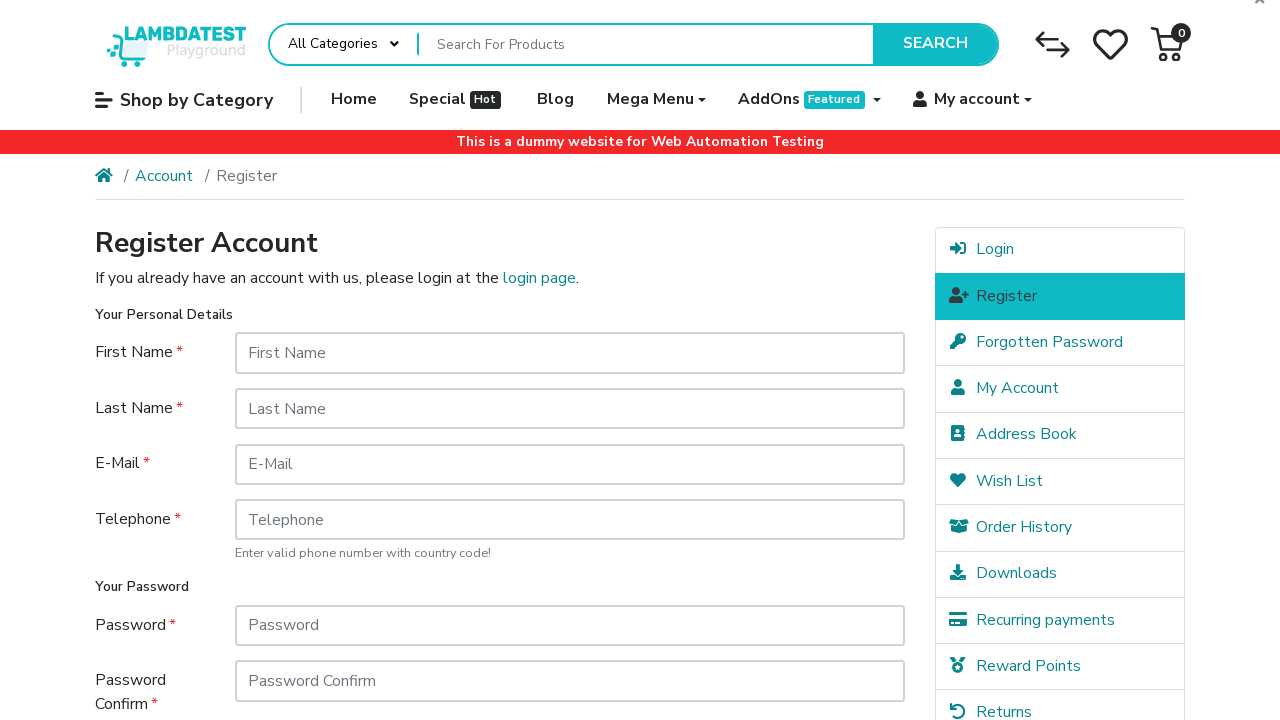

Register Account page title loaded
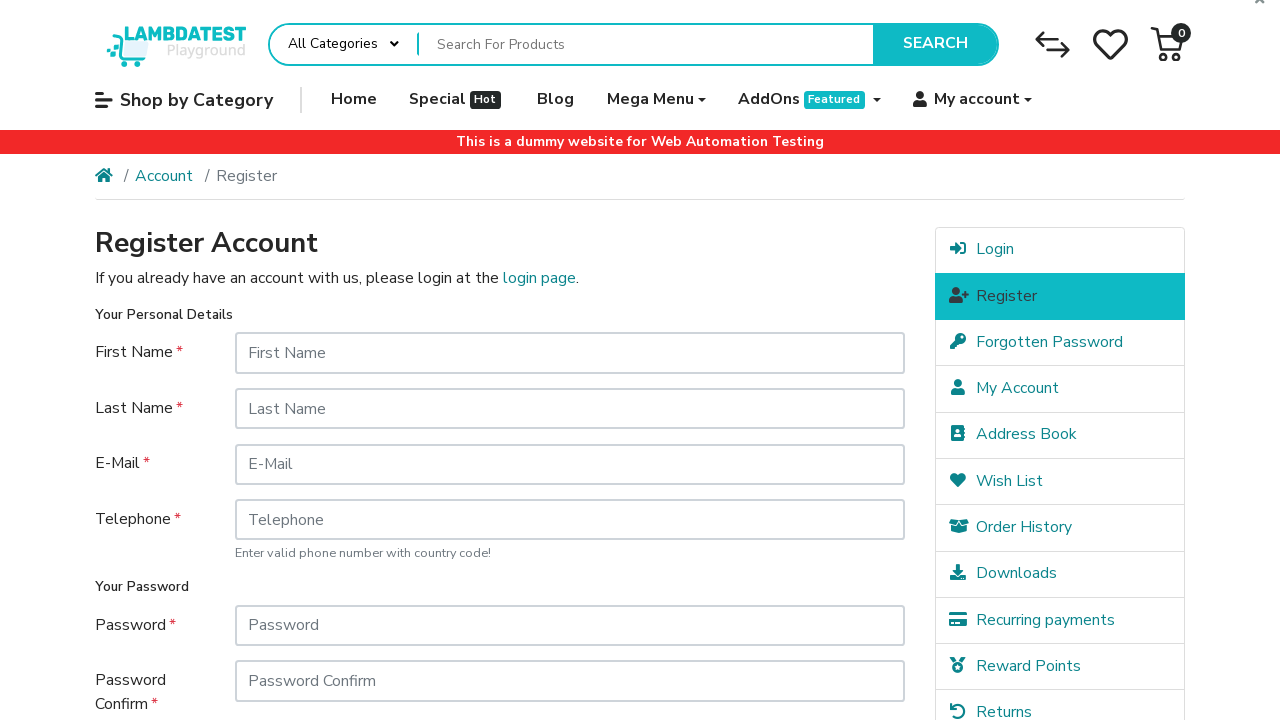

Verified page title is 'Register Account'
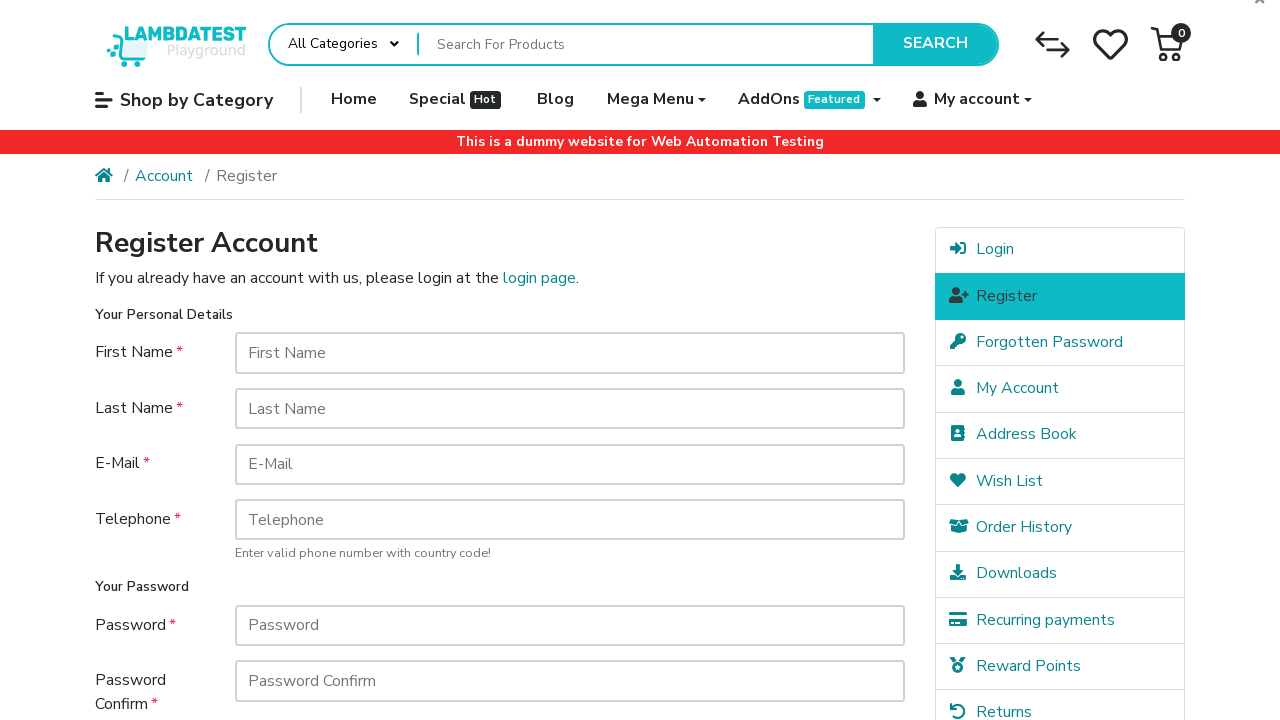

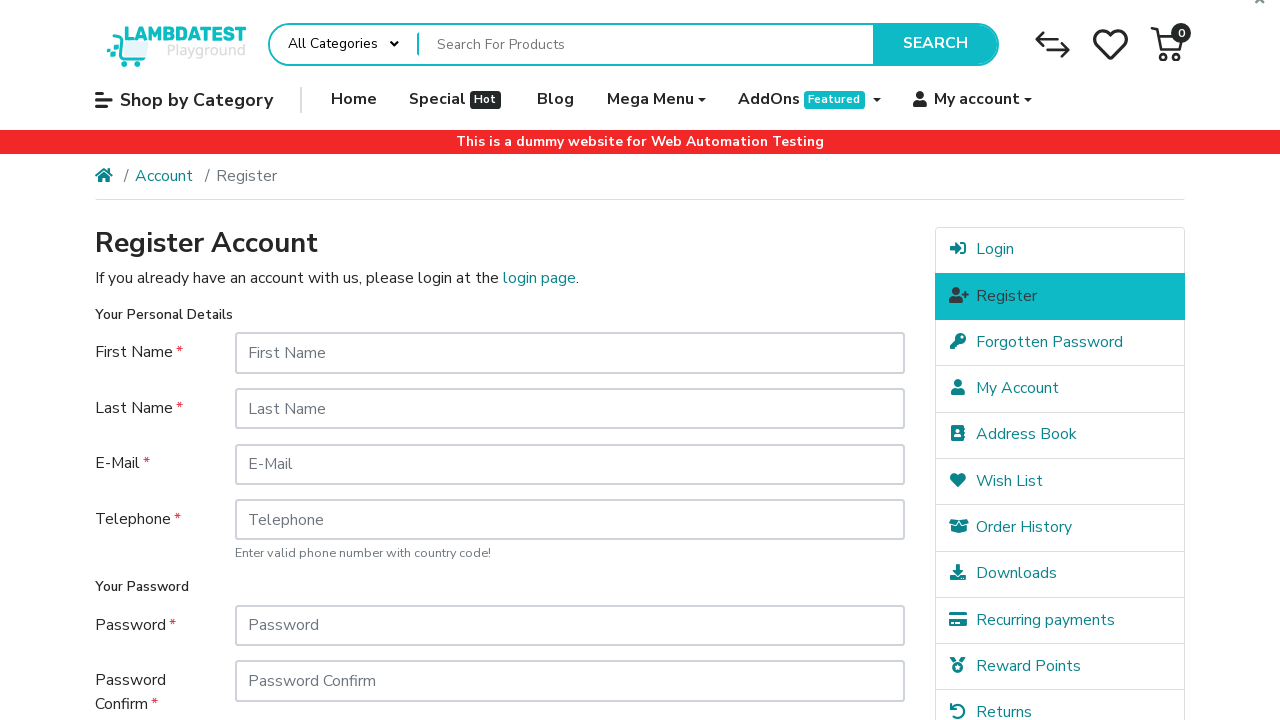